Performs a drag and drop action using offset coordinates from the source to the target position

Starting URL: https://crossbrowsertesting.github.io/drag-and-drop

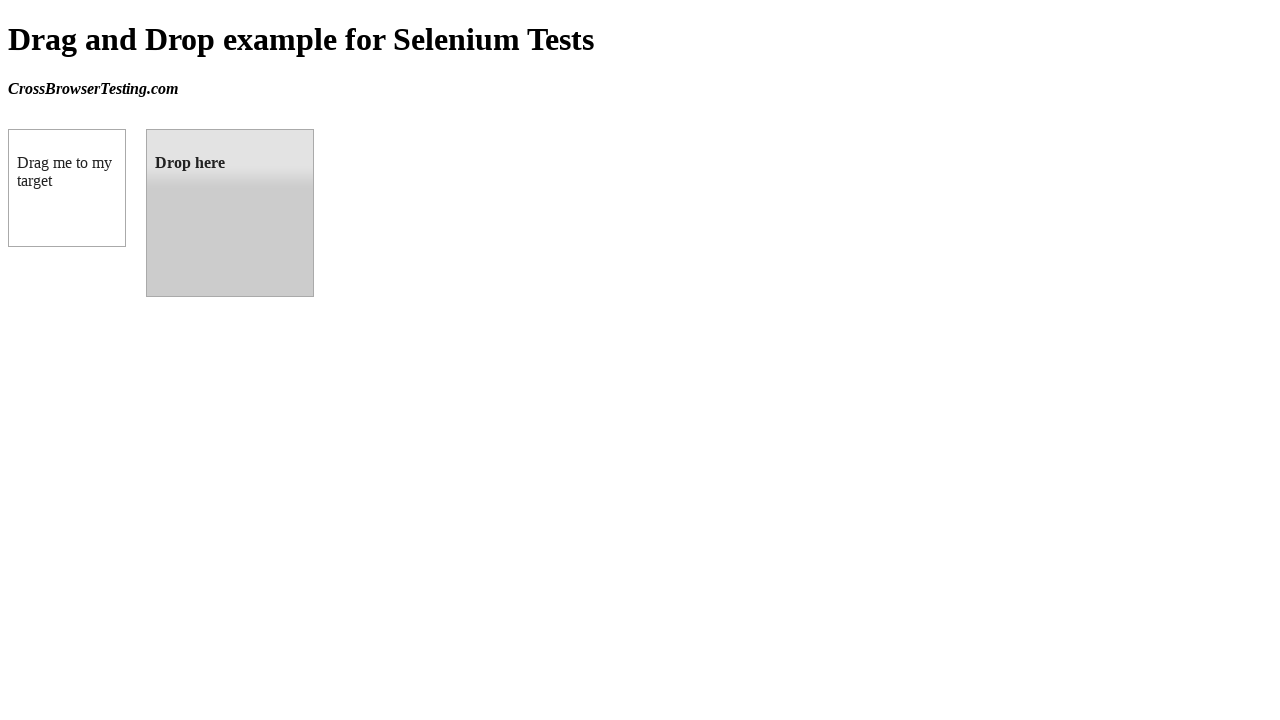

Located draggable source element
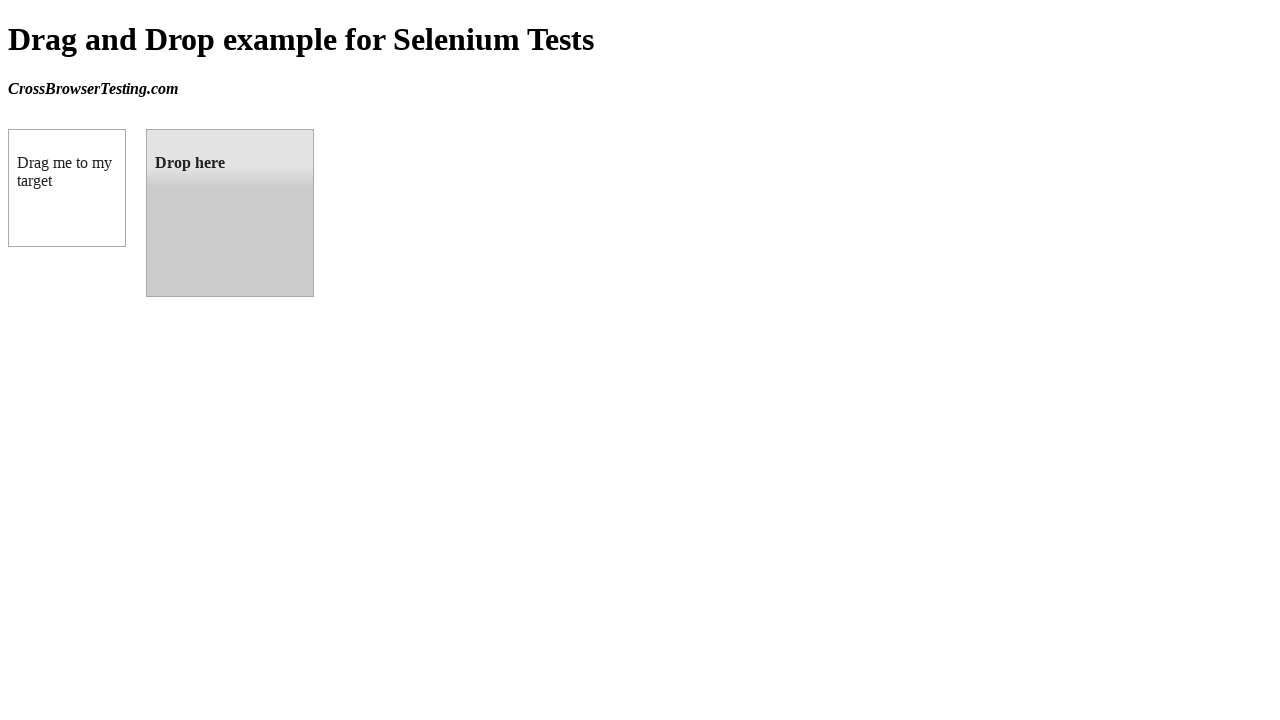

Located droppable target element
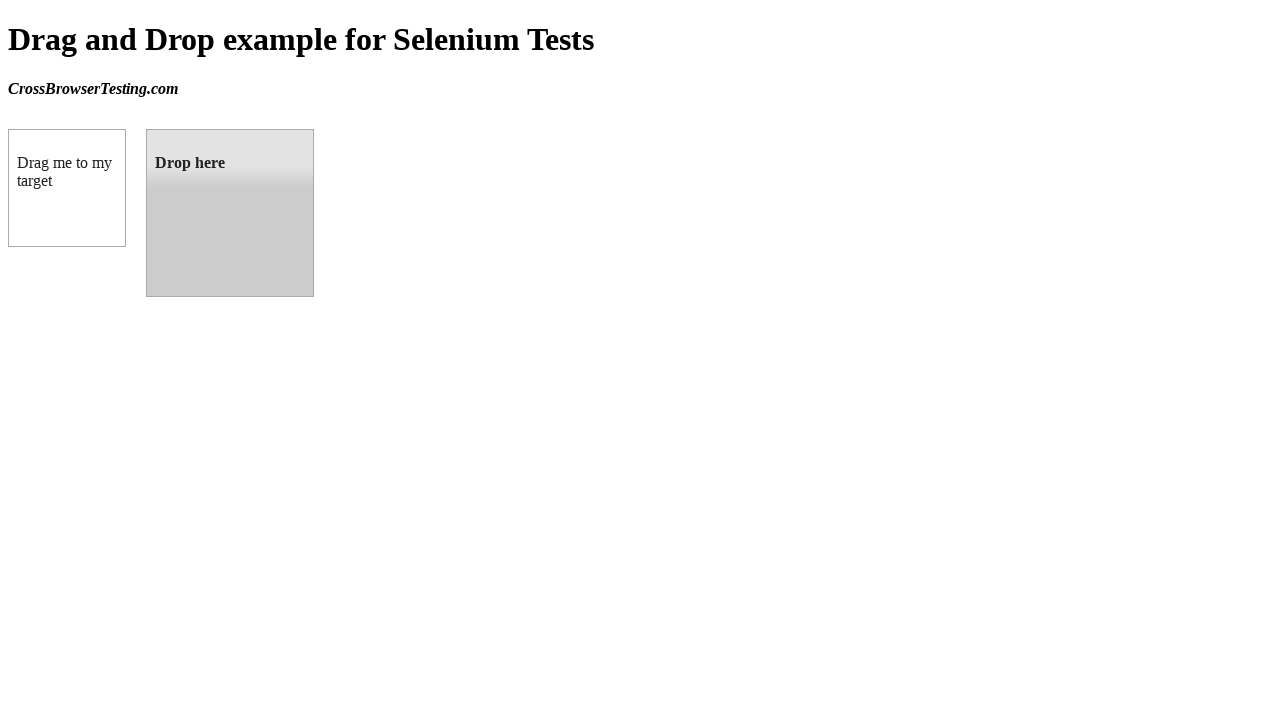

Retrieved bounding box of target element
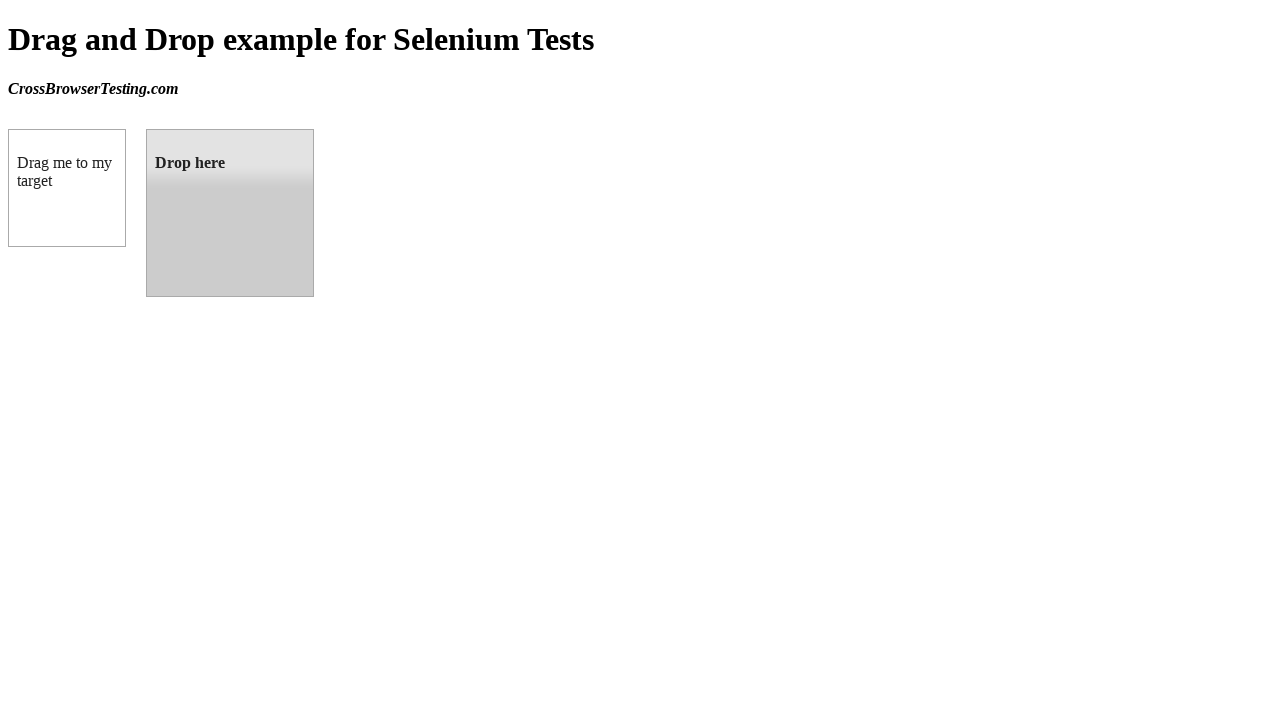

Performed drag and drop from source to target element at (230, 213)
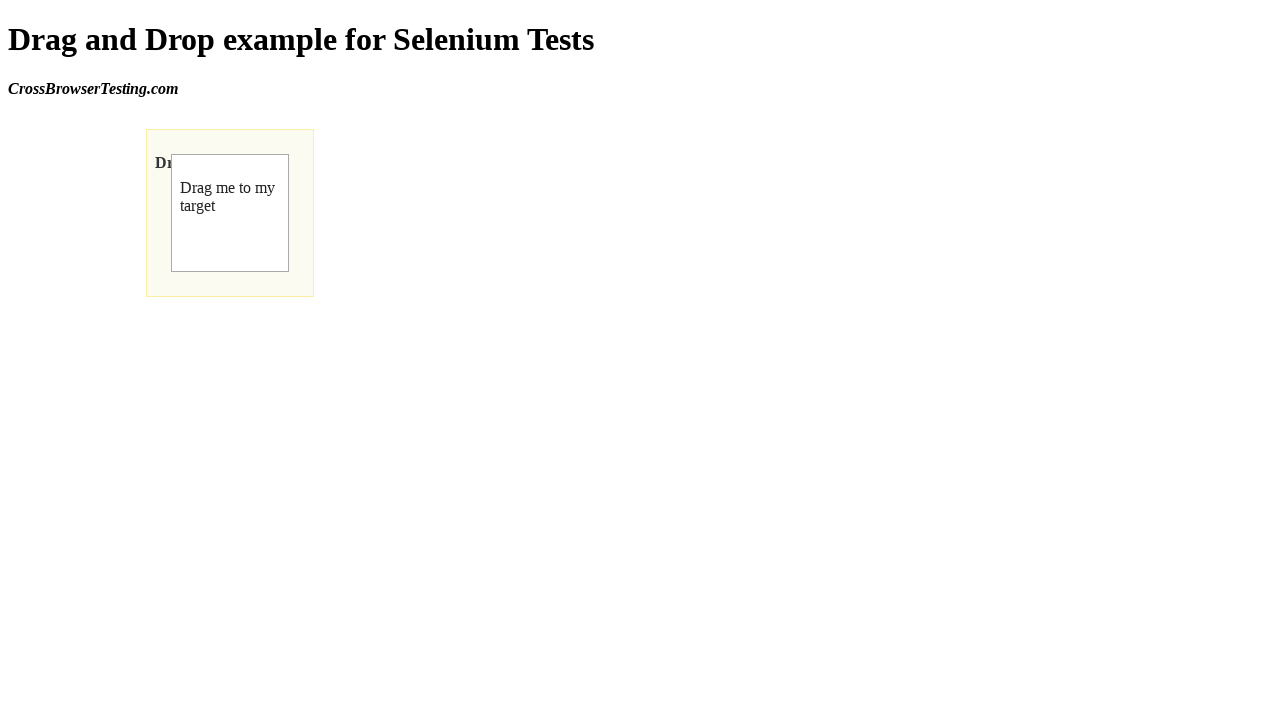

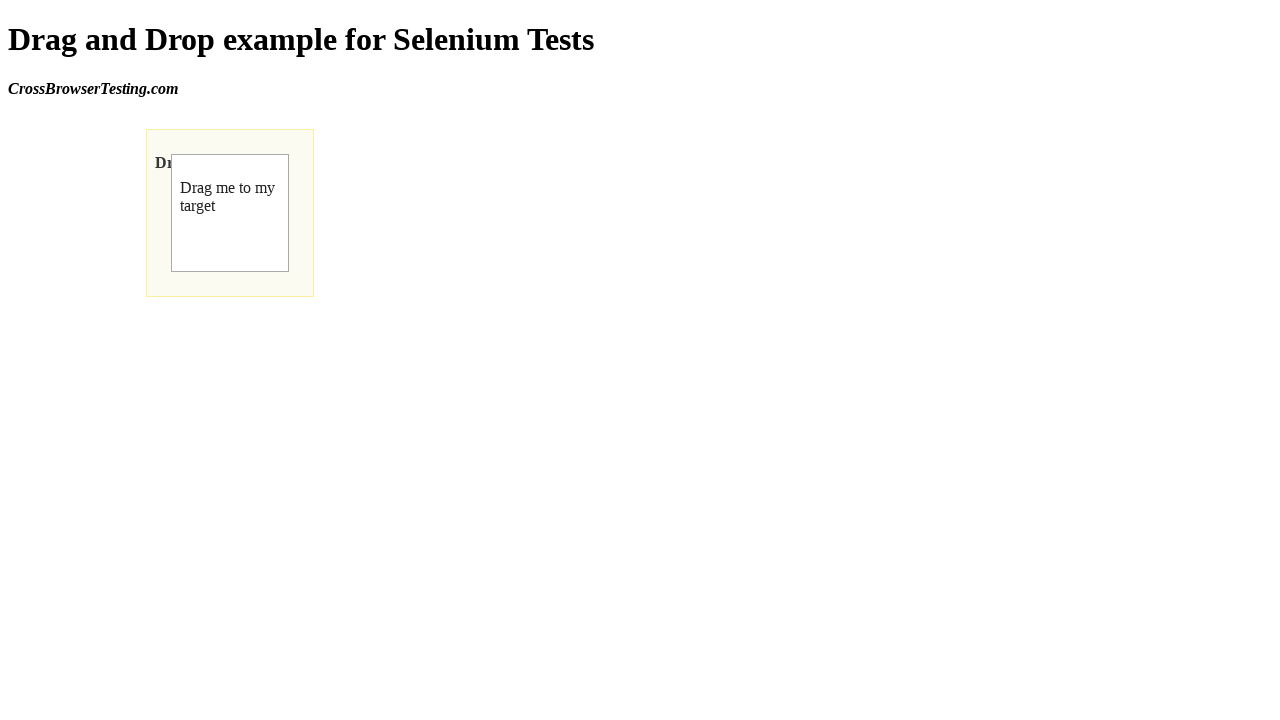